Tests that the Clear completed button displays correct text when items are completed

Starting URL: https://demo.playwright.dev/todomvc

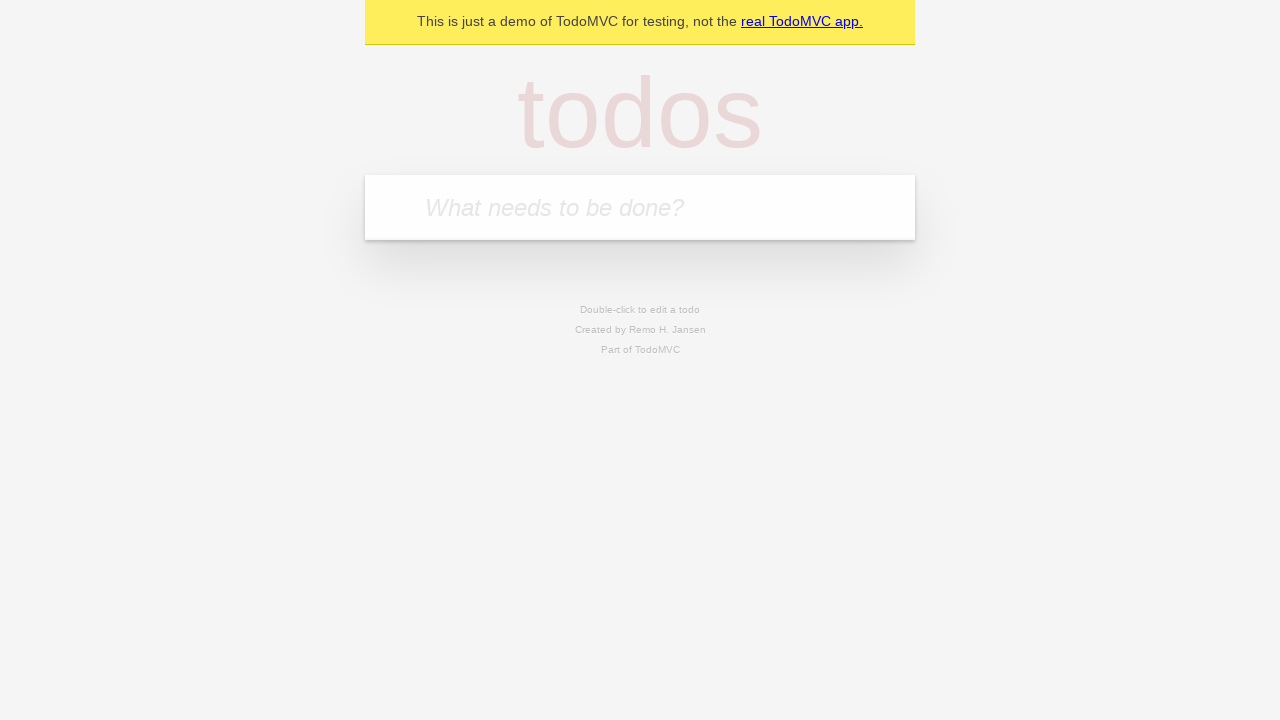

Filled todo input with 'buy some cheese' on internal:attr=[placeholder="What needs to be done?"i]
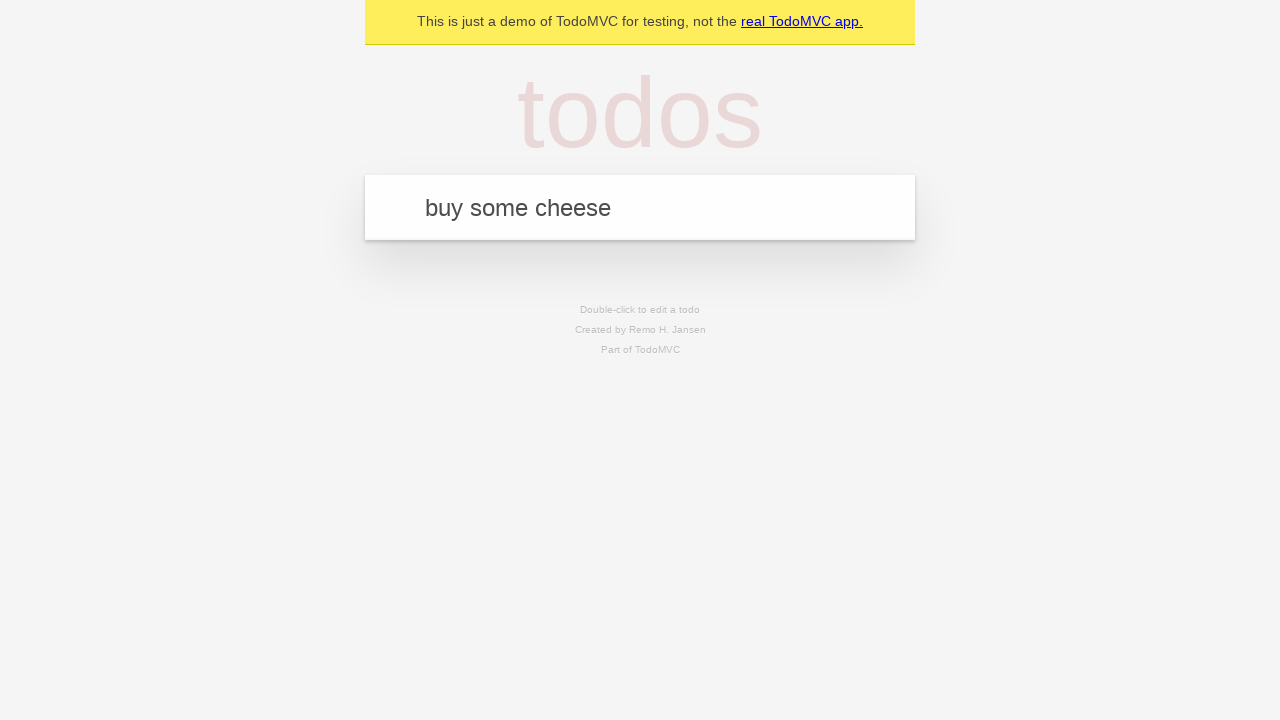

Pressed Enter to add first todo on internal:attr=[placeholder="What needs to be done?"i]
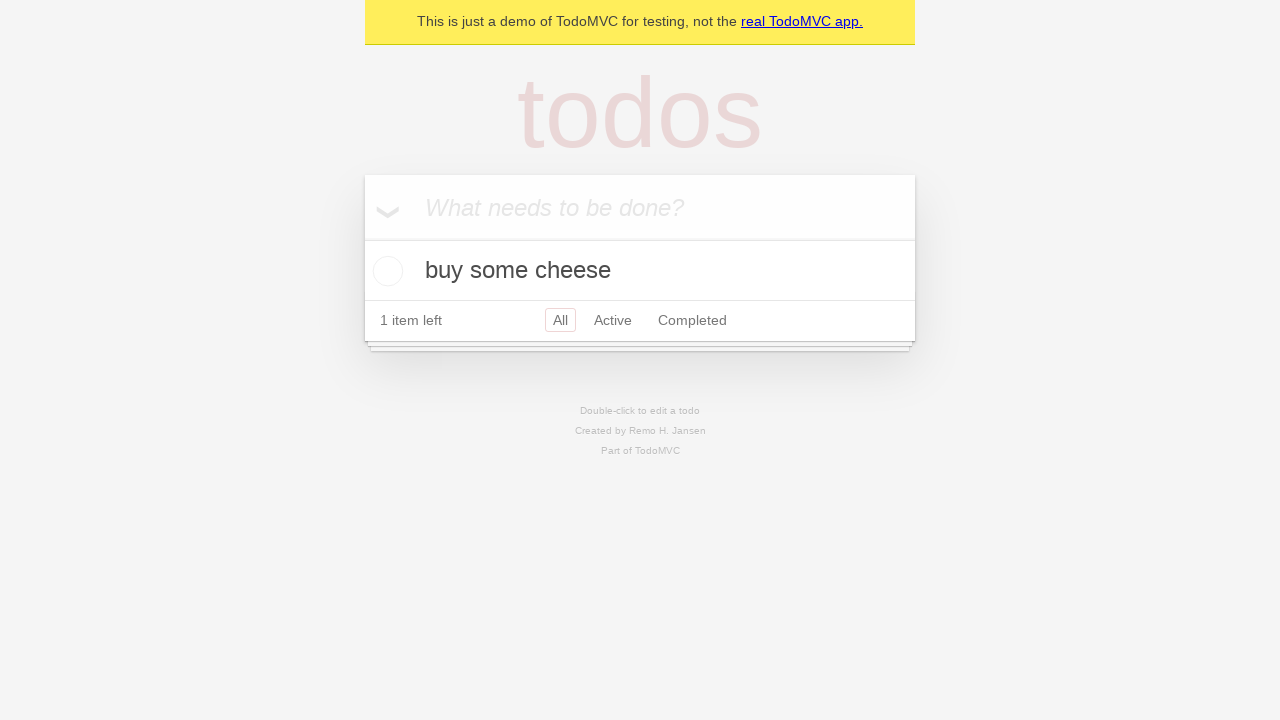

Filled todo input with 'feed the cat' on internal:attr=[placeholder="What needs to be done?"i]
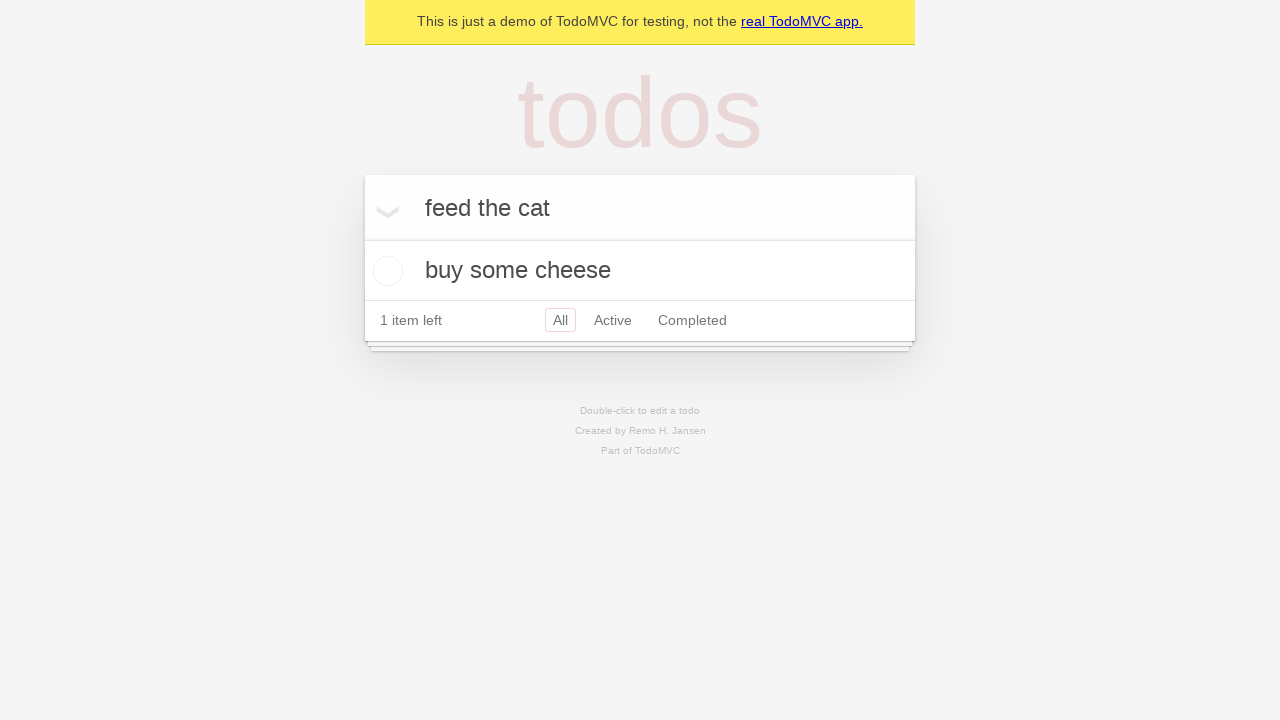

Pressed Enter to add second todo on internal:attr=[placeholder="What needs to be done?"i]
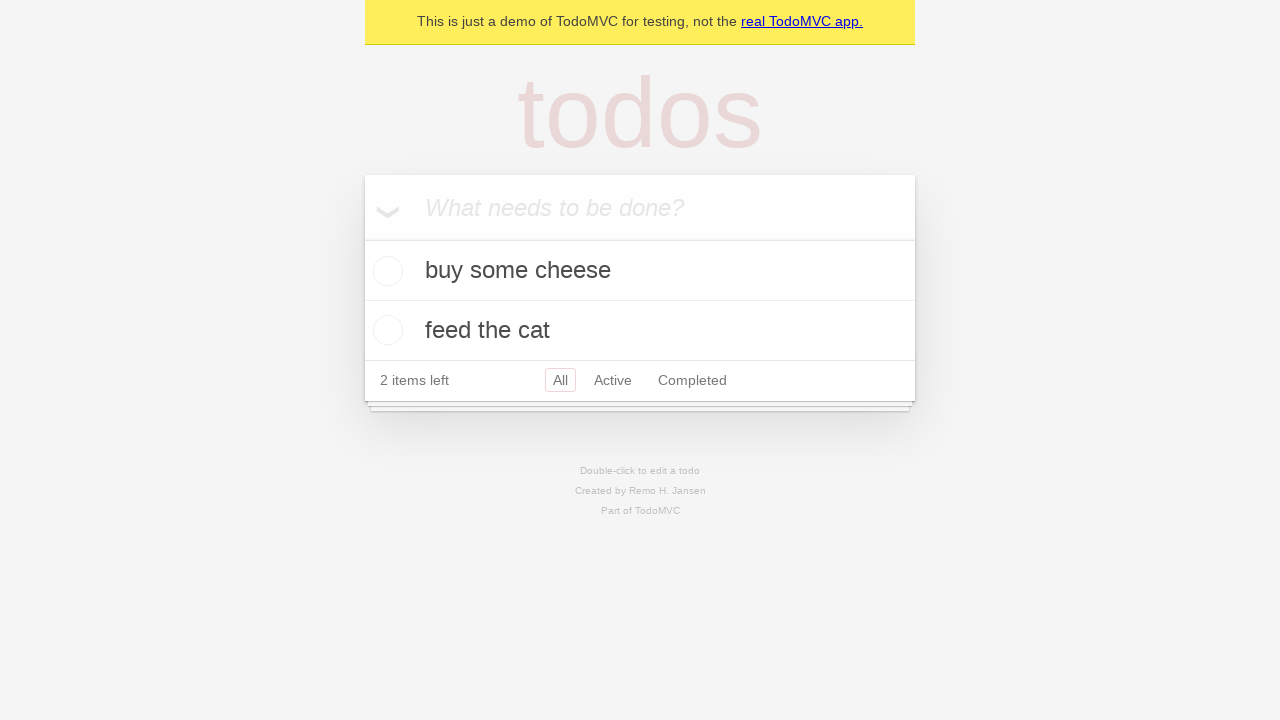

Filled todo input with 'book a doctors appointment' on internal:attr=[placeholder="What needs to be done?"i]
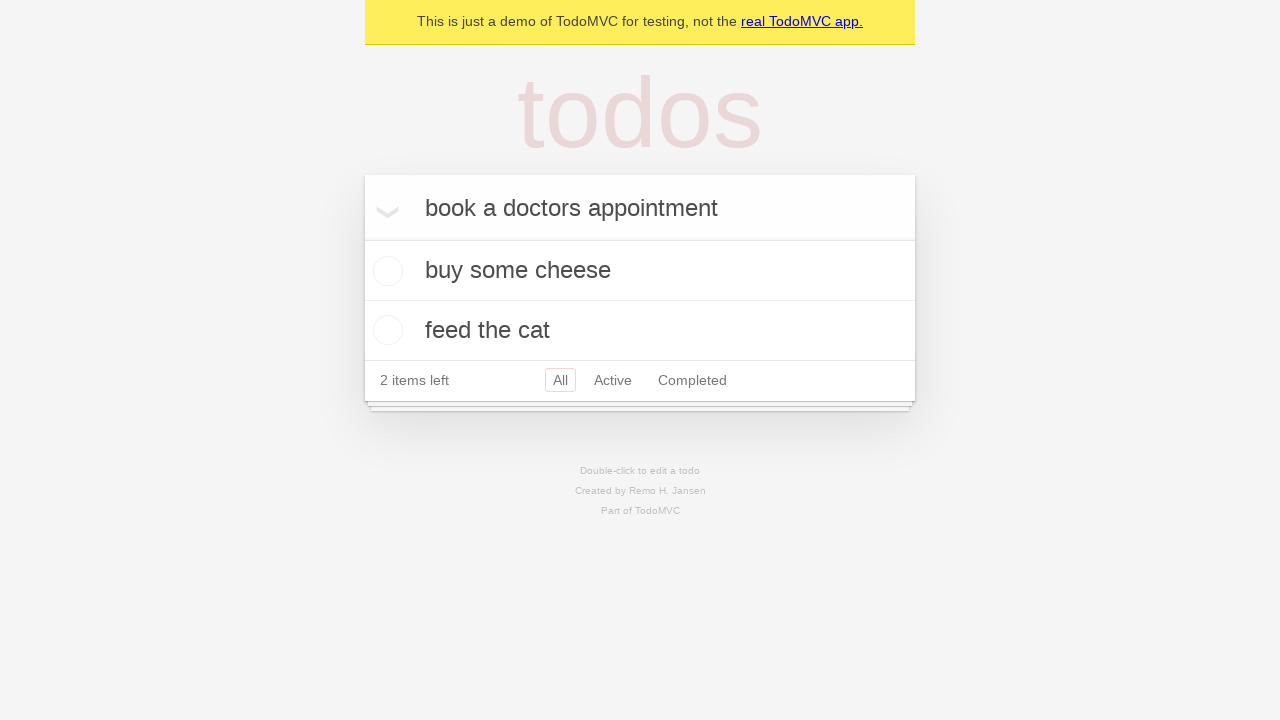

Pressed Enter to add third todo on internal:attr=[placeholder="What needs to be done?"i]
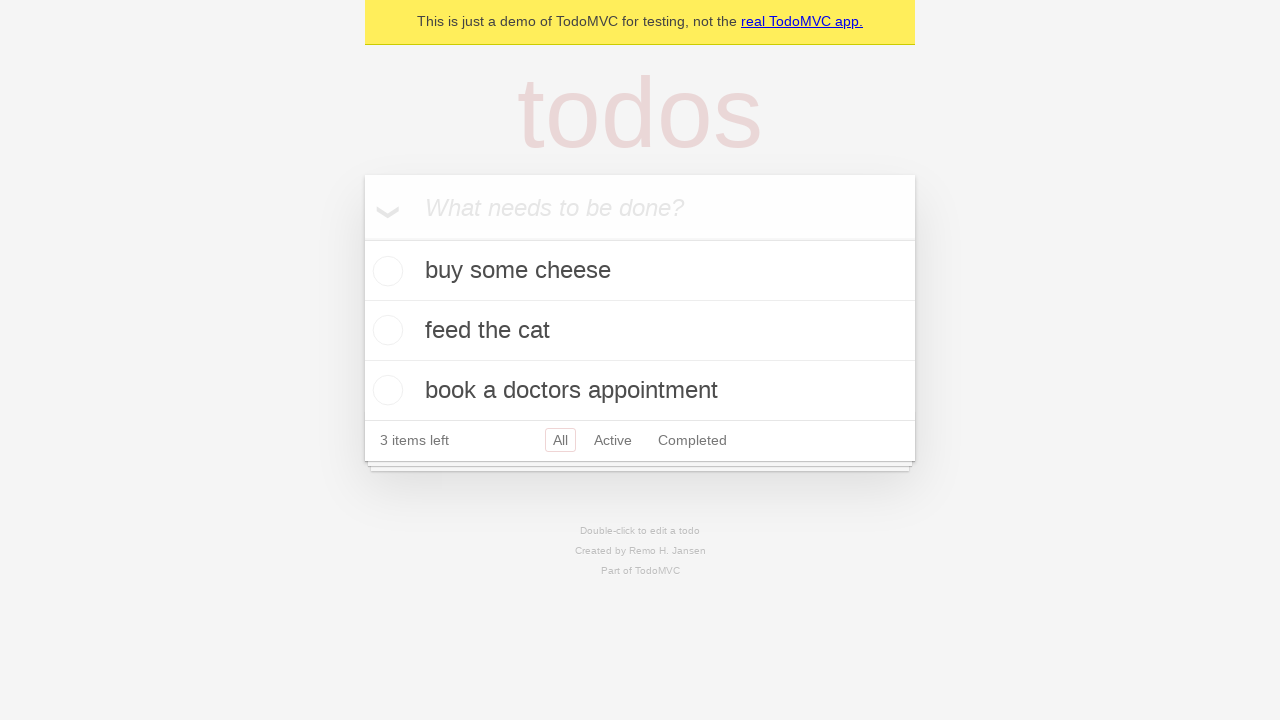

Checked the first todo item as completed at (385, 271) on .todo-list li .toggle >> nth=0
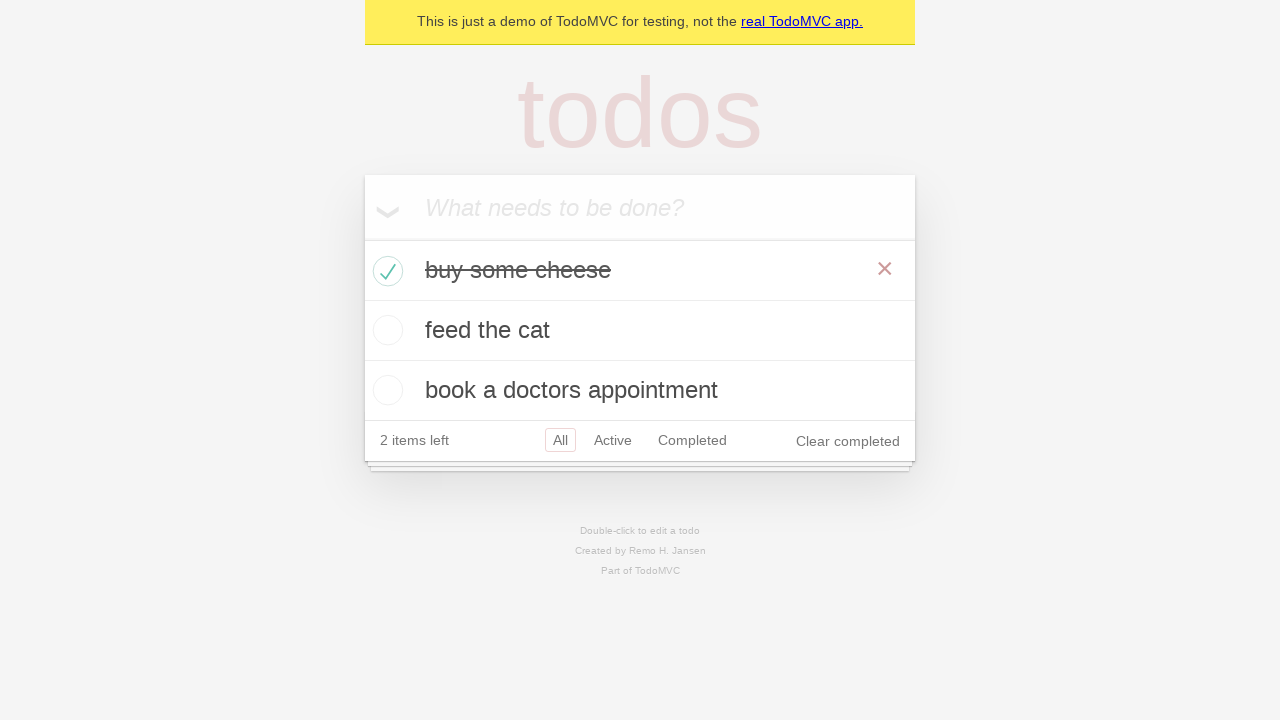

Clear completed button appeared after marking item as done
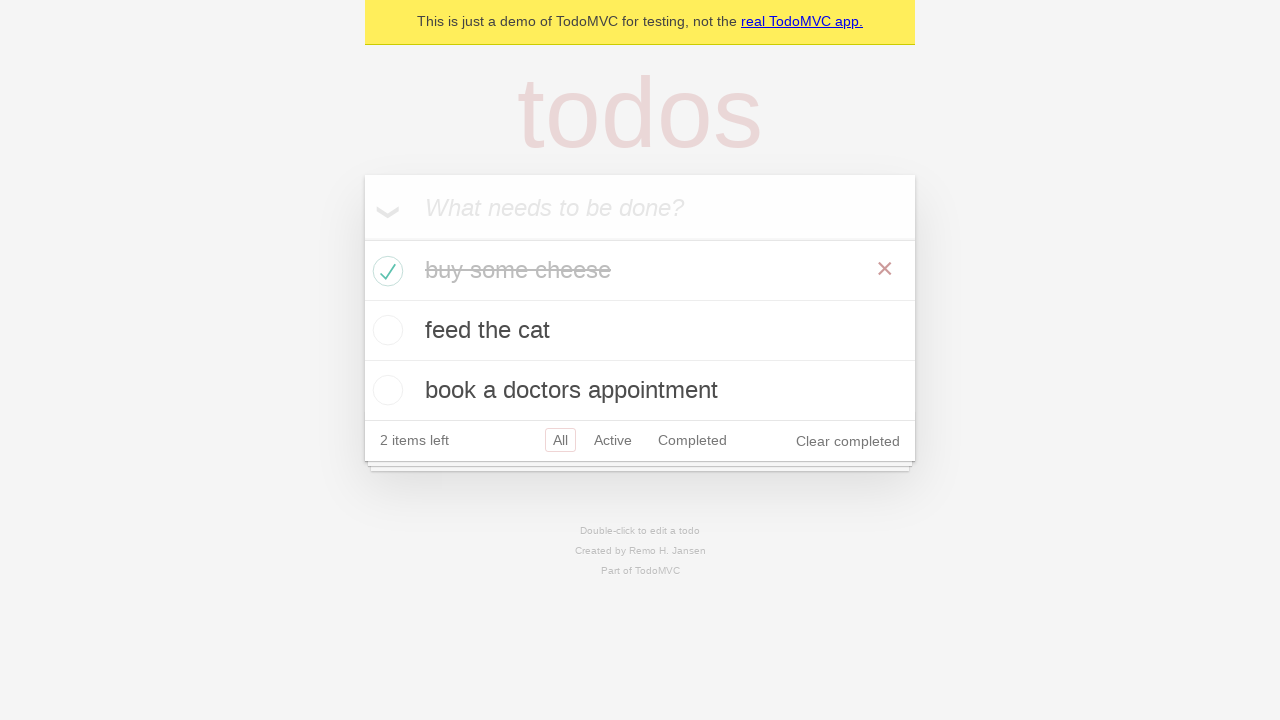

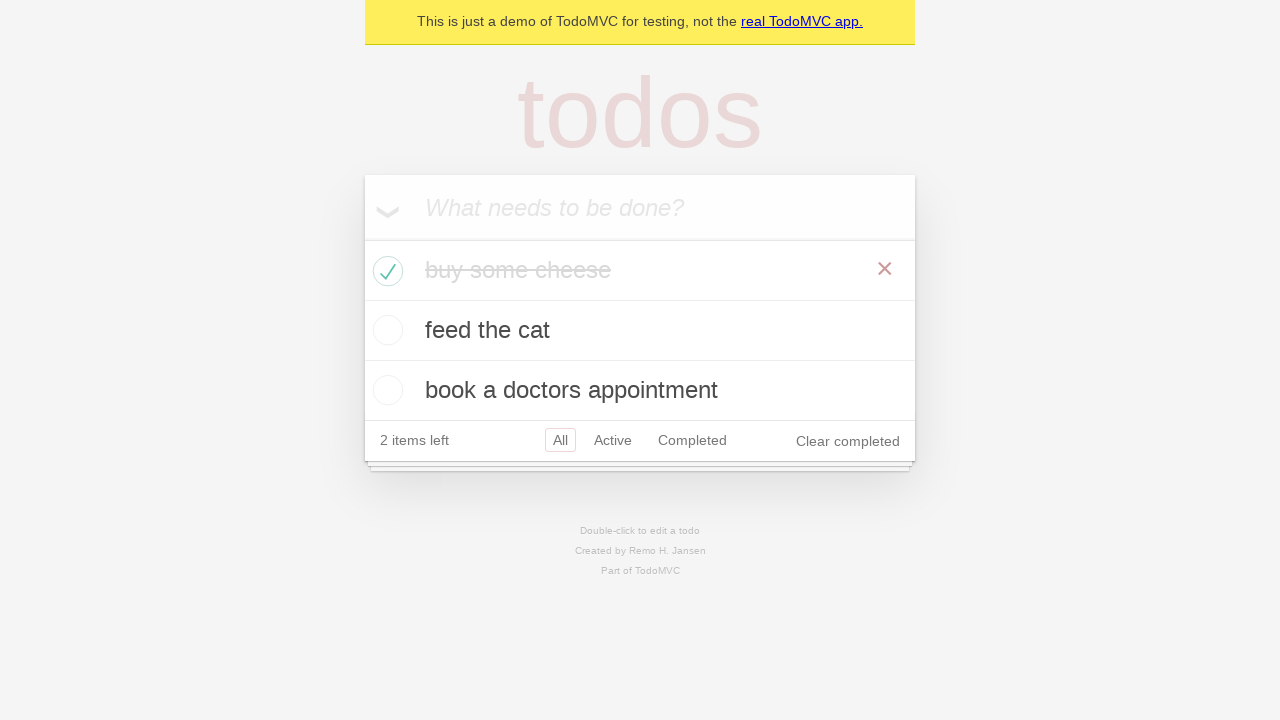